Tests double-click functionality on a button to trigger text display

Starting URL: https://automationfc.github.io/basic-form/index.html

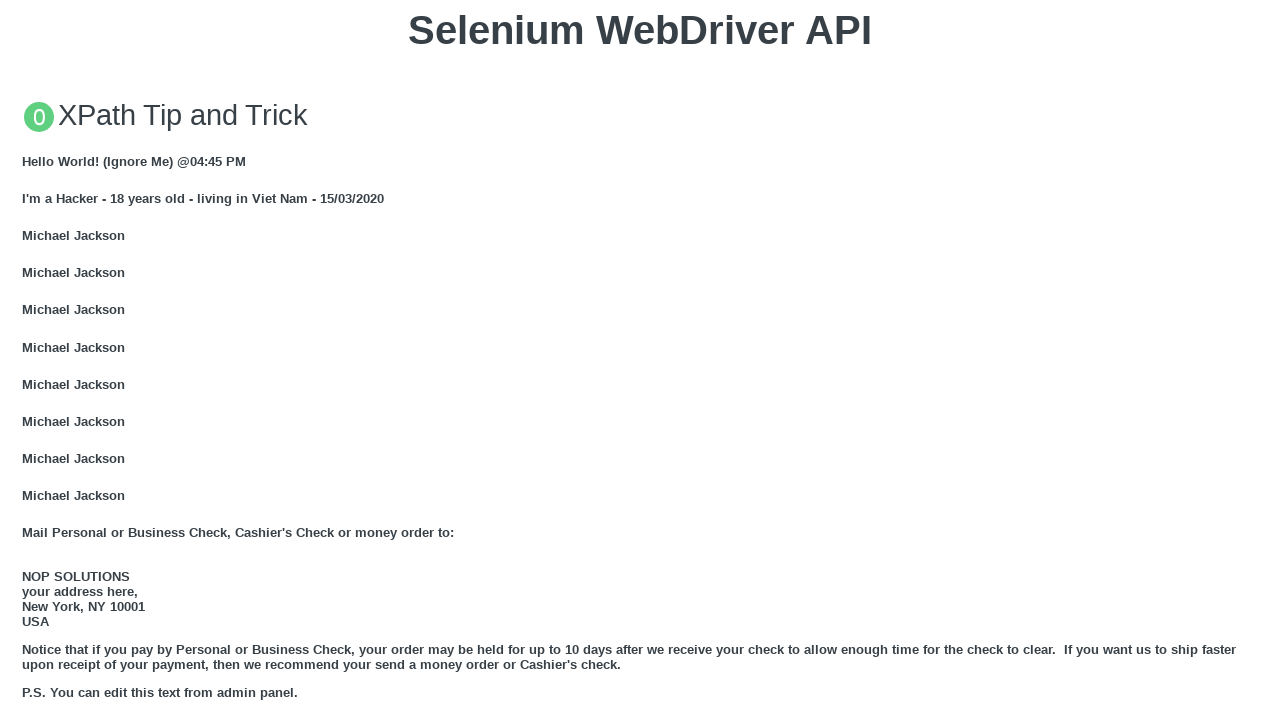

Double-clicked the 'Double click me' button at (640, 361) on button:has-text('Double click me')
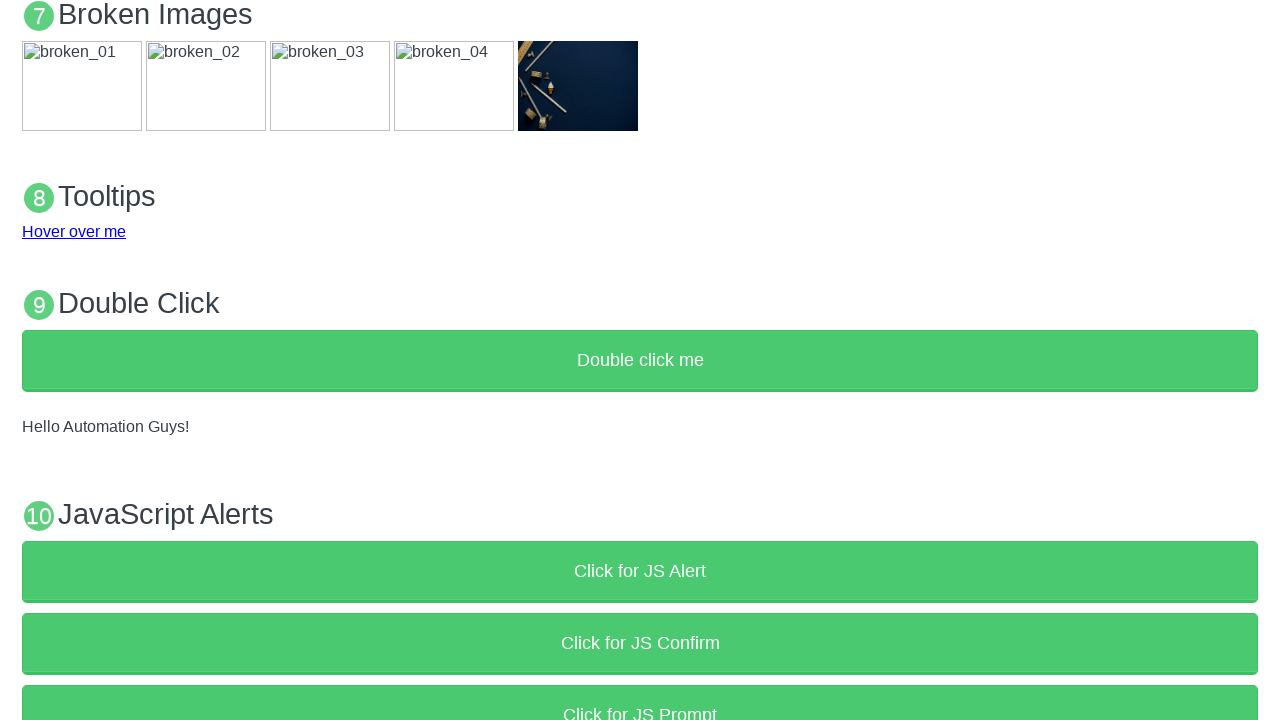

Verified that demo text is now visible after double-click
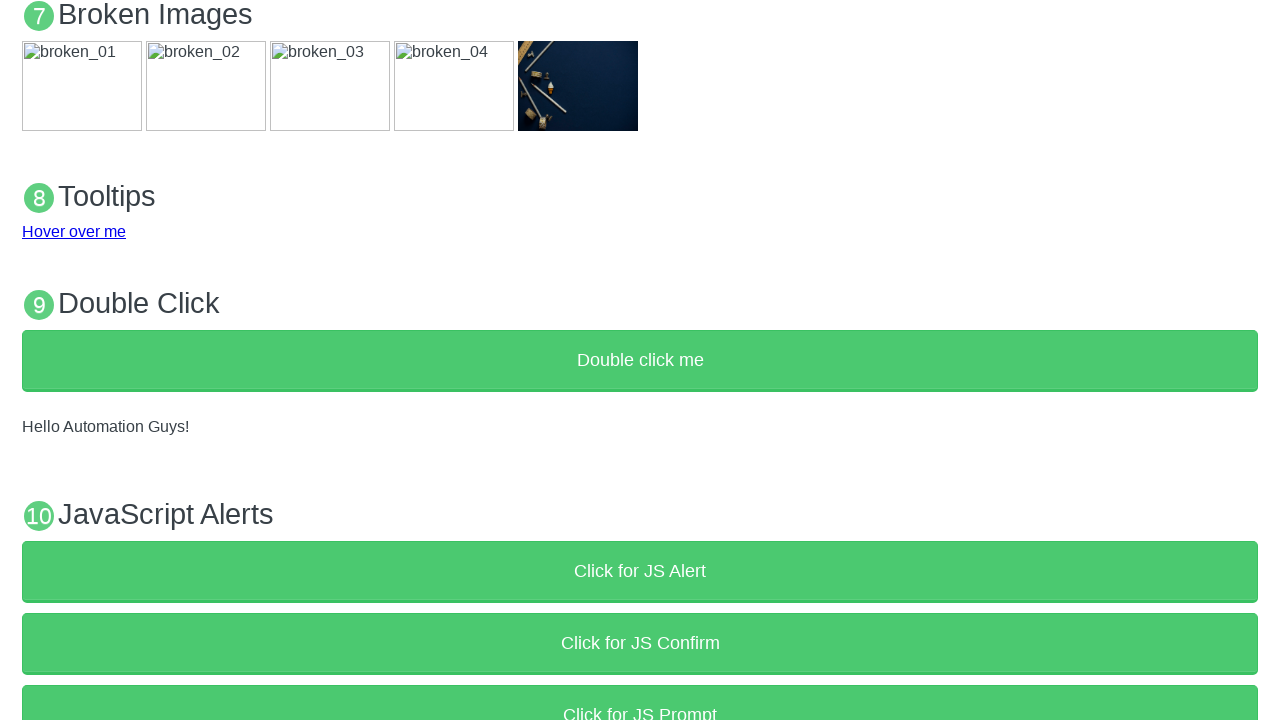

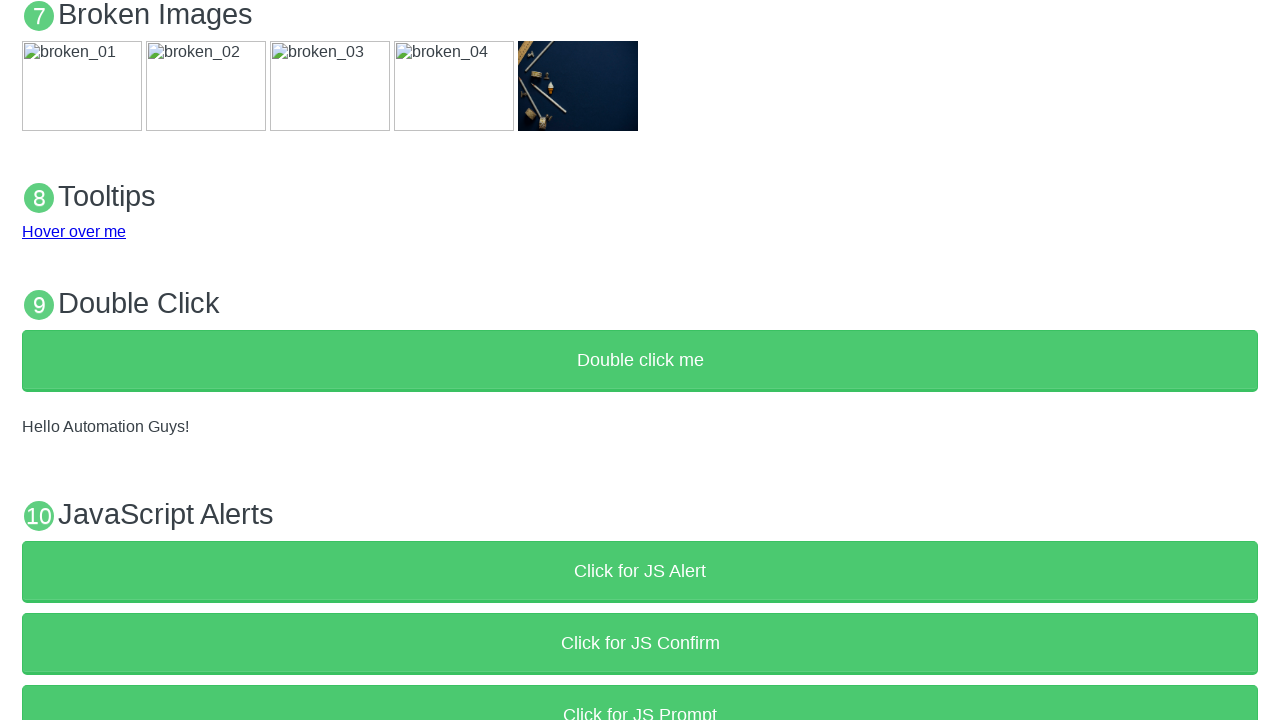